Tests hover functionality on the first user profile image, verifies the displayed username is "name: user1", and clicks the profile link to ensure it doesn't lead to a 404 page.

Starting URL: http://the-internet.herokuapp.com/hovers

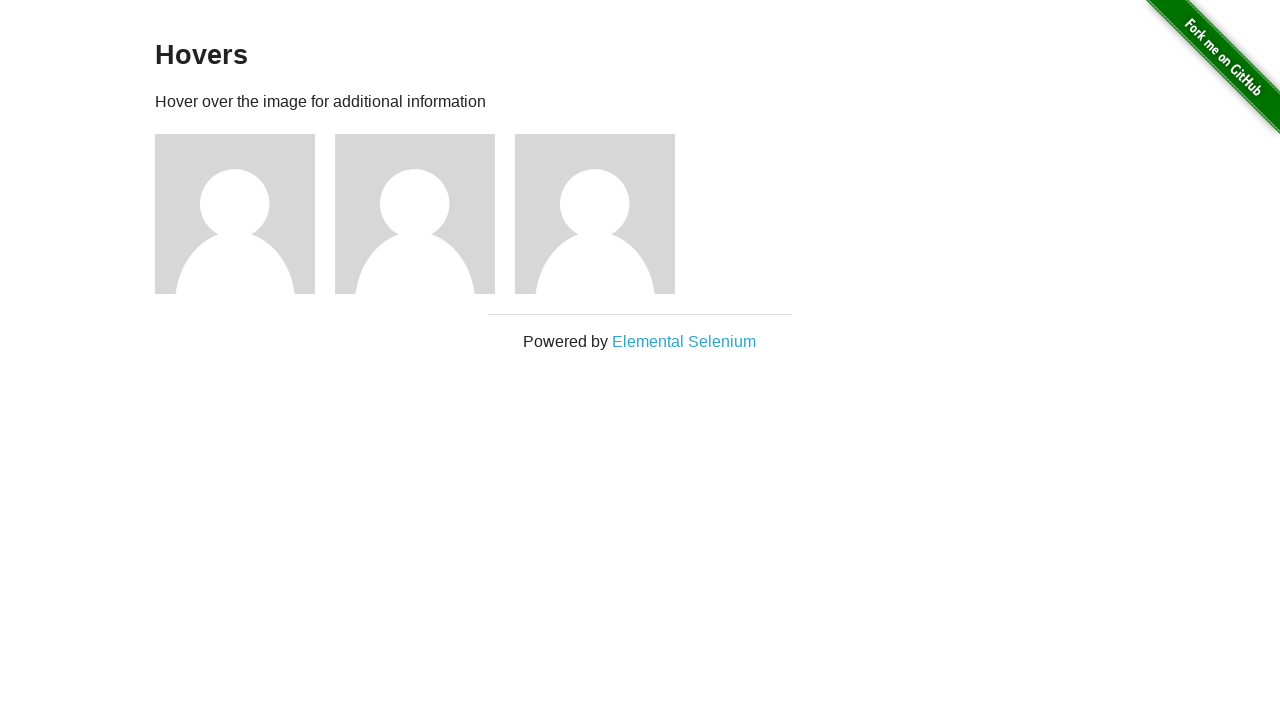

Hovered over the first user profile image at (235, 214) on xpath=//*[@id='content']//div[1]/img
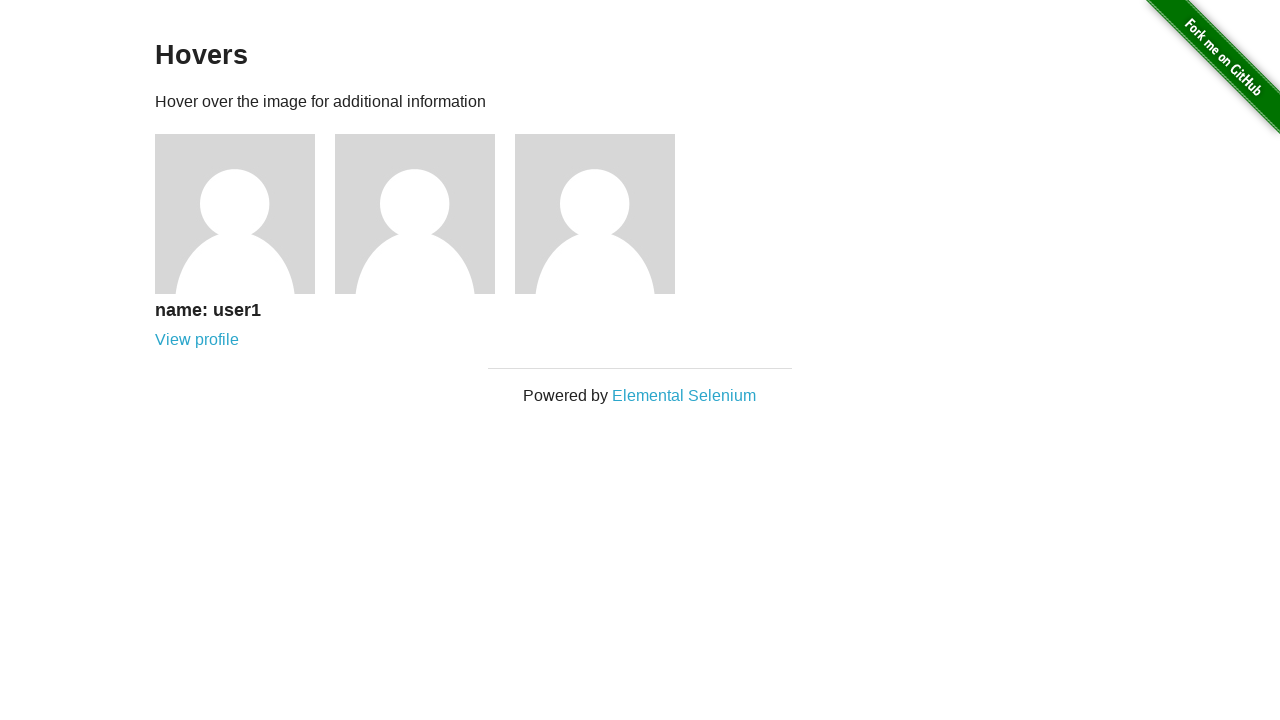

User info tooltip appeared after hovering
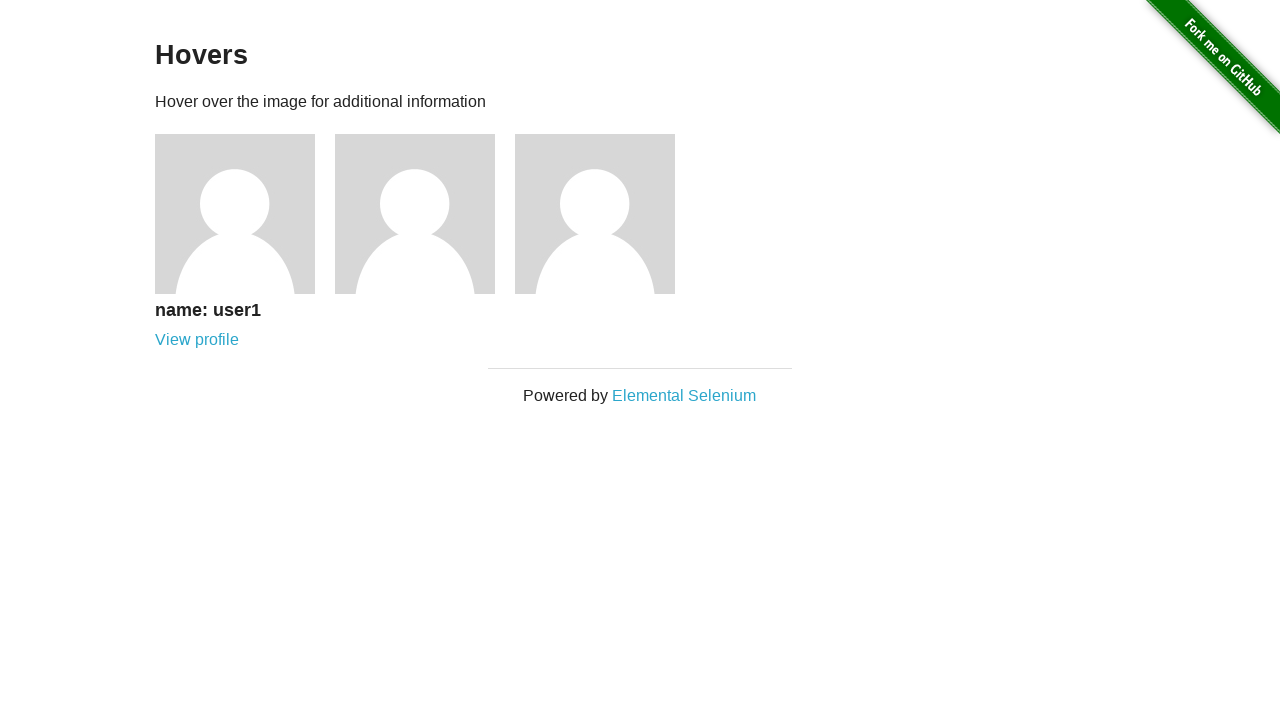

Verified username displays 'name: user1'
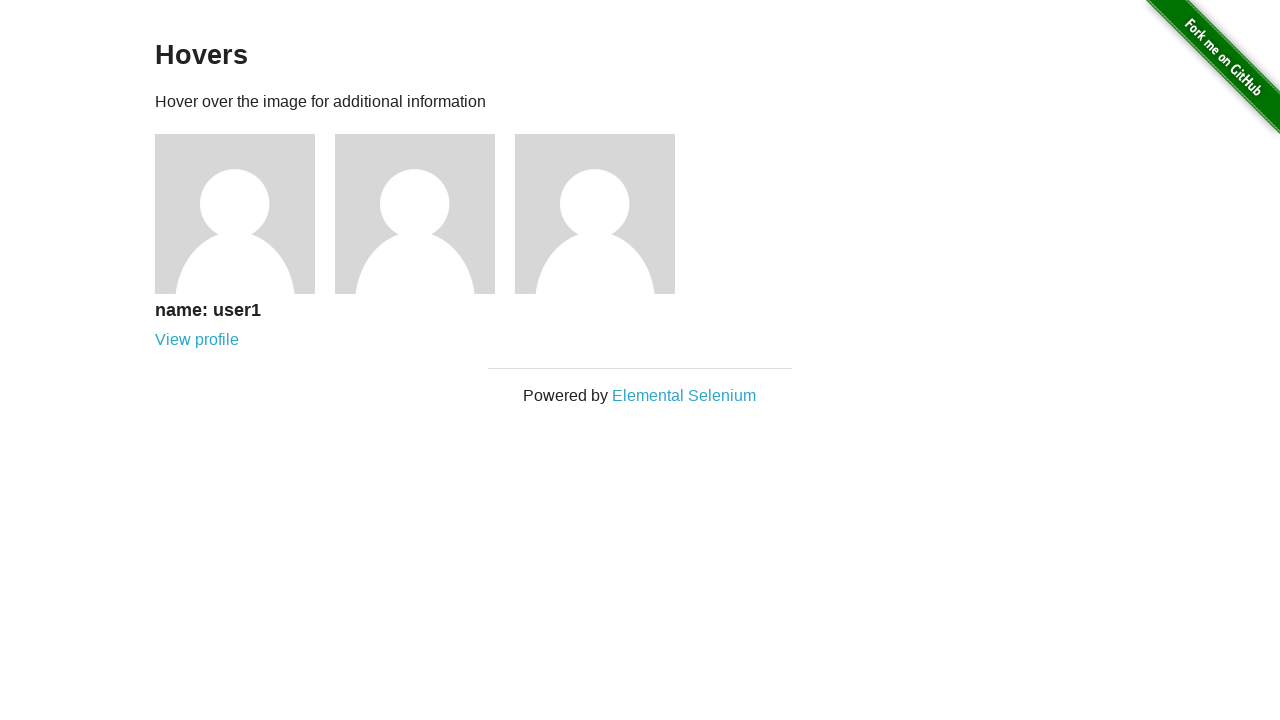

Clicked the profile link for user1 at (197, 340) on xpath=//*[@id='content']//div[1]/div/a
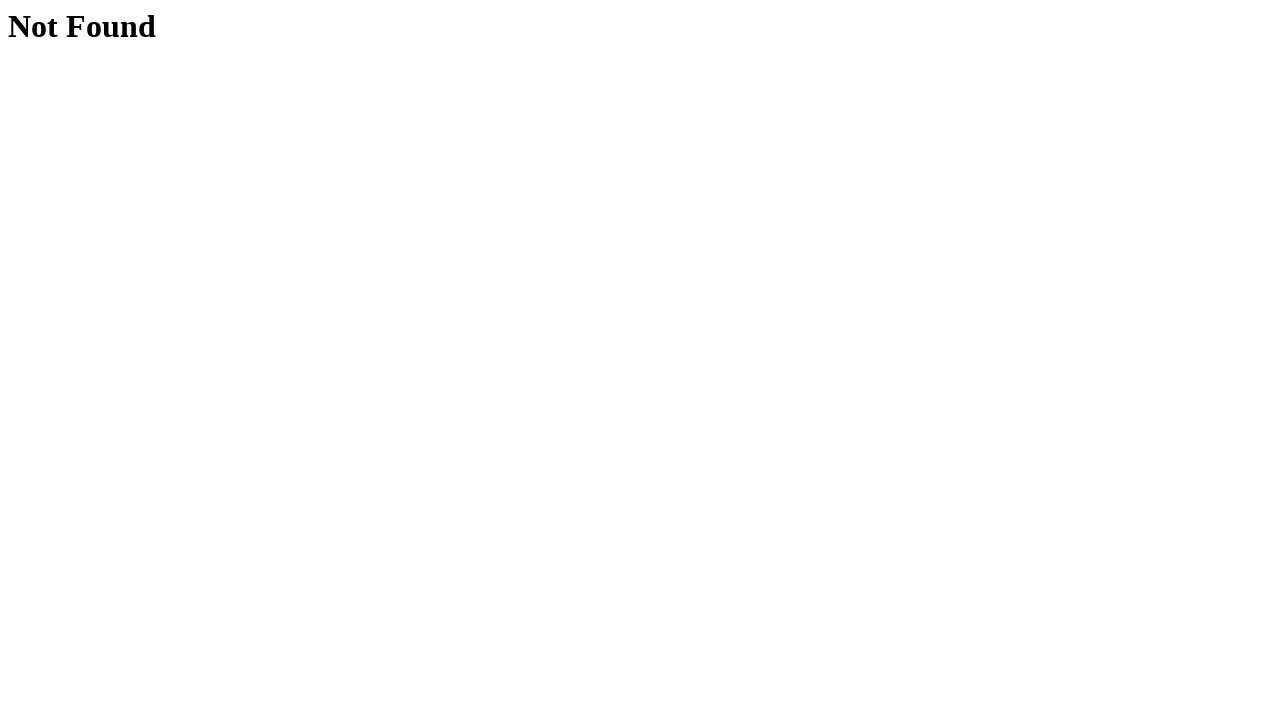

Verified page title does not contain '404'
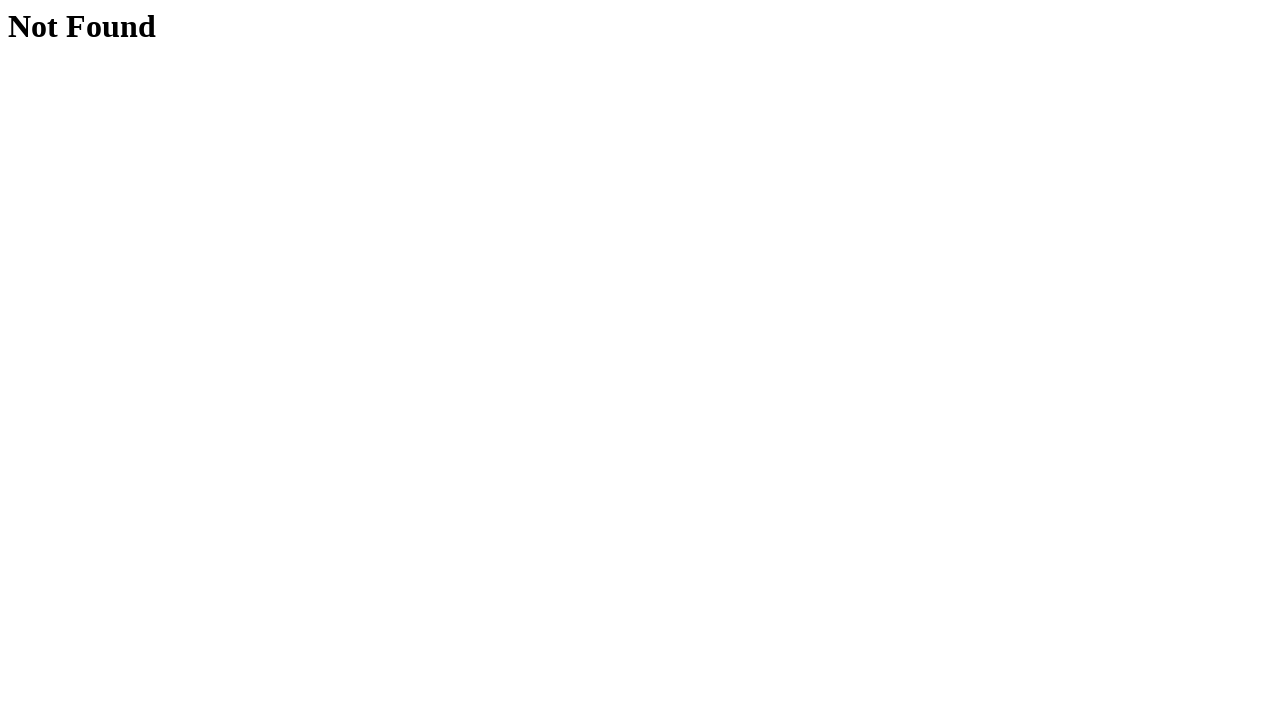

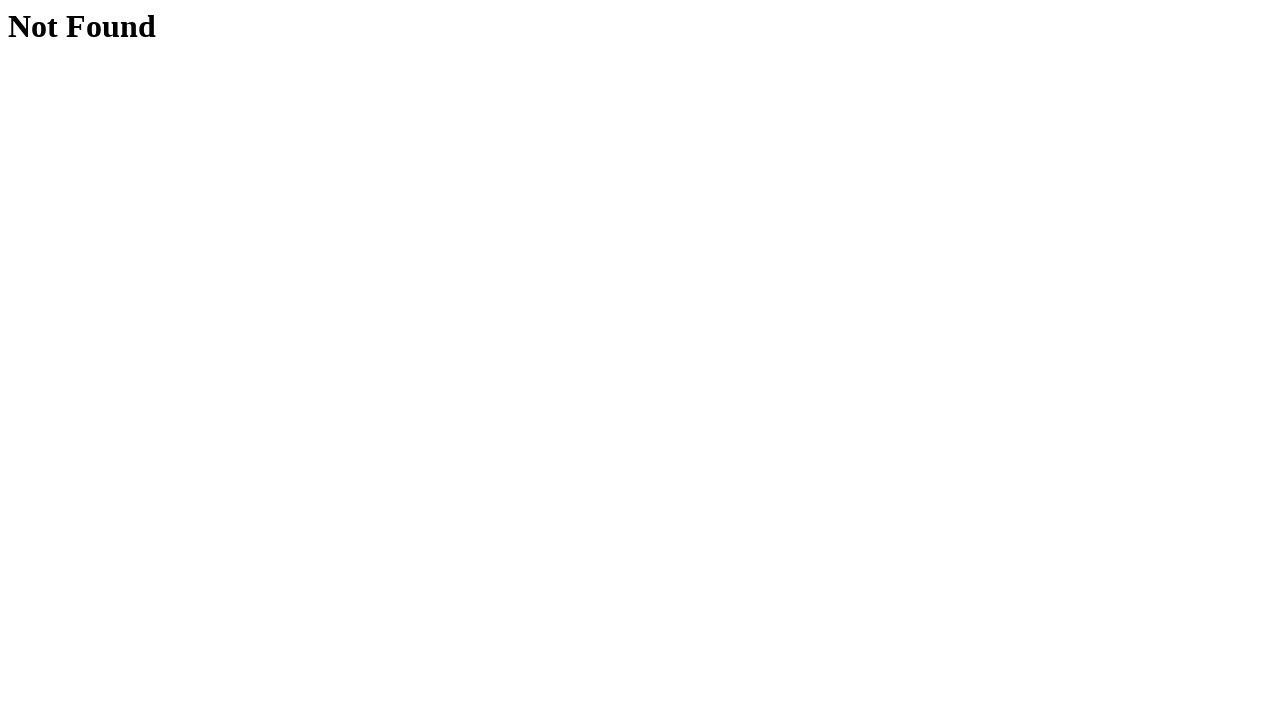